Searches for dermatology appointment availability by selecting the dermatology area and general dermatology specialty, then clicking the search button and waiting for results table to load.

Starting URL: https://www.redclinica.cl/institucional/citas-web-presencial.aspx?id=1

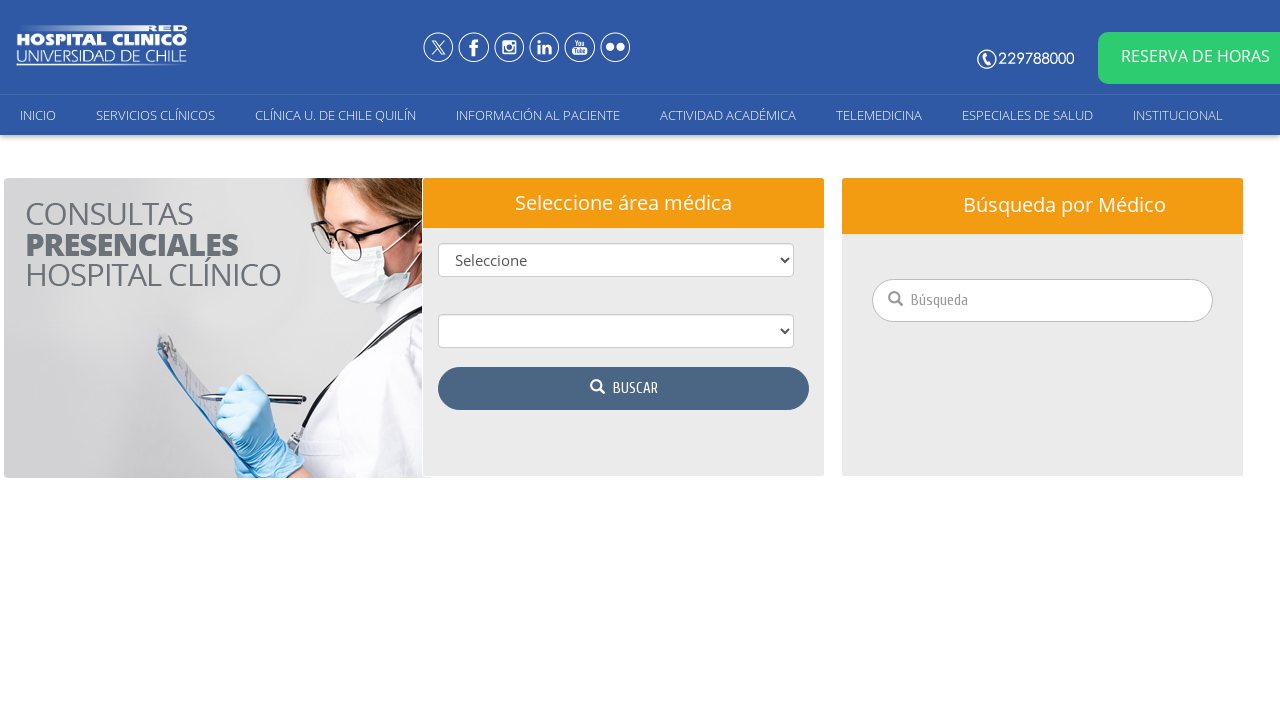

Selected dermatology area from dropdown on #xxx
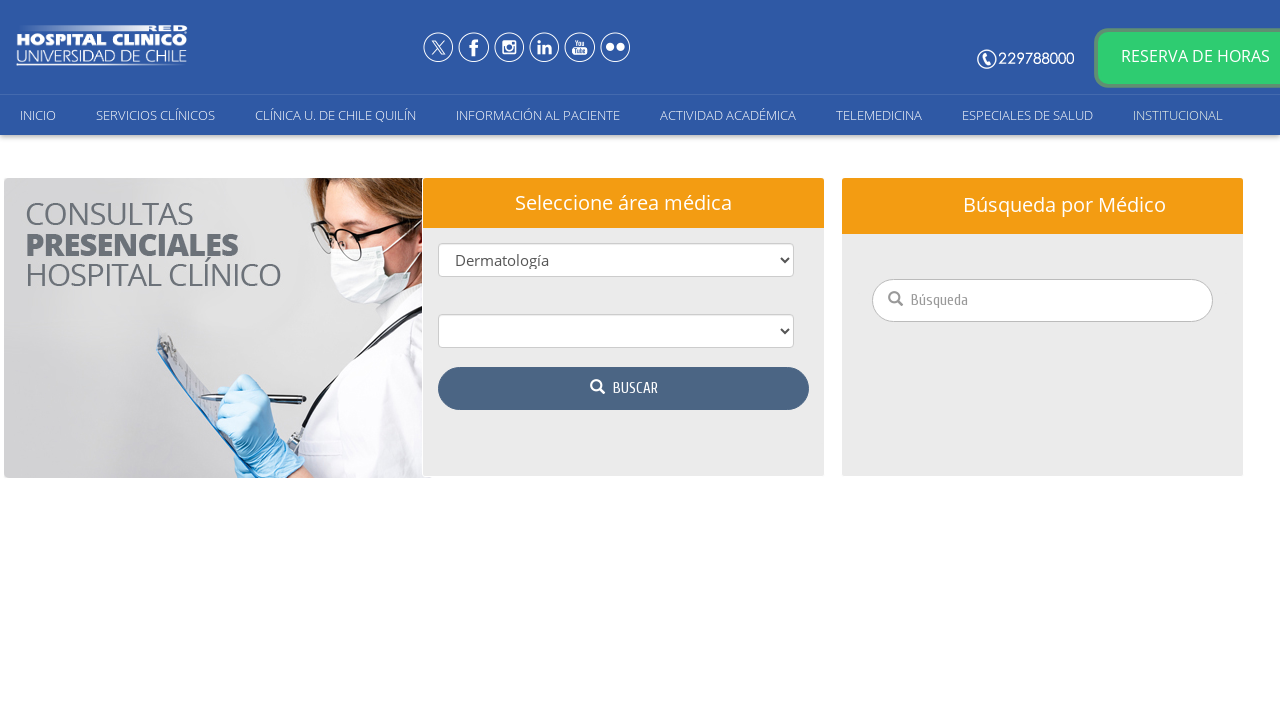

Waited 1 second for page to update
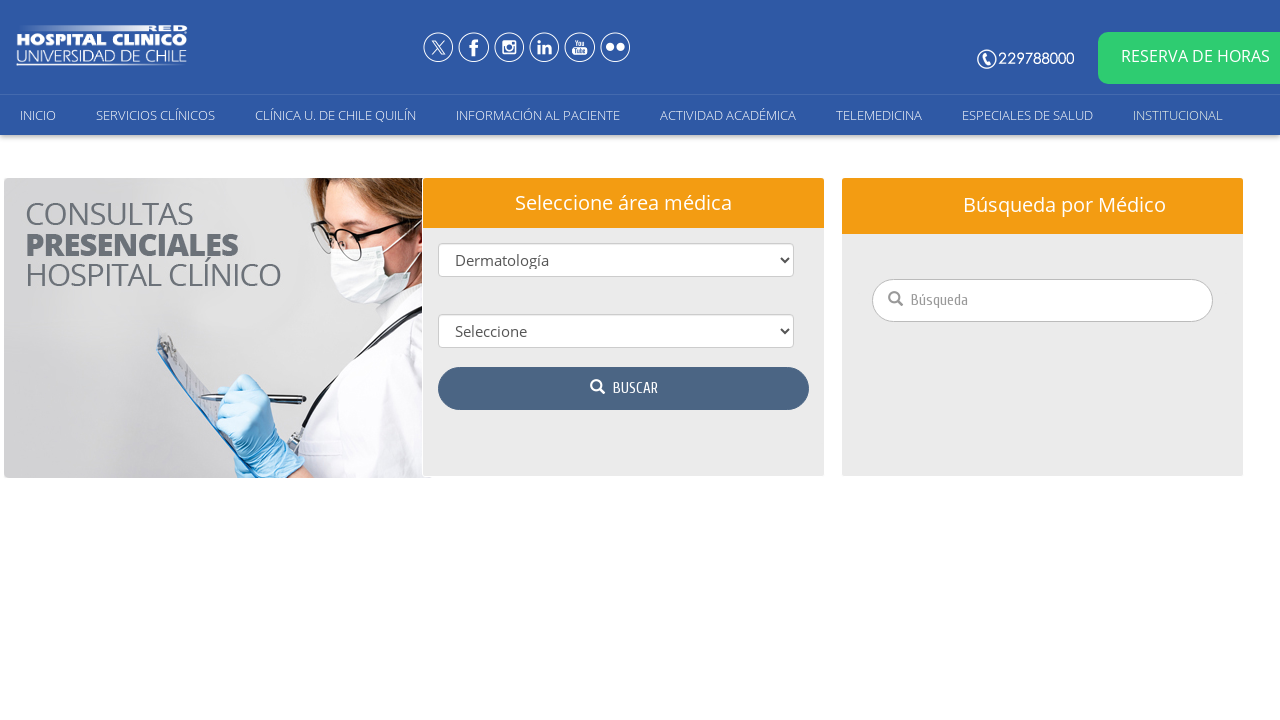

Selected general dermatology specialty from dropdown on #zzz
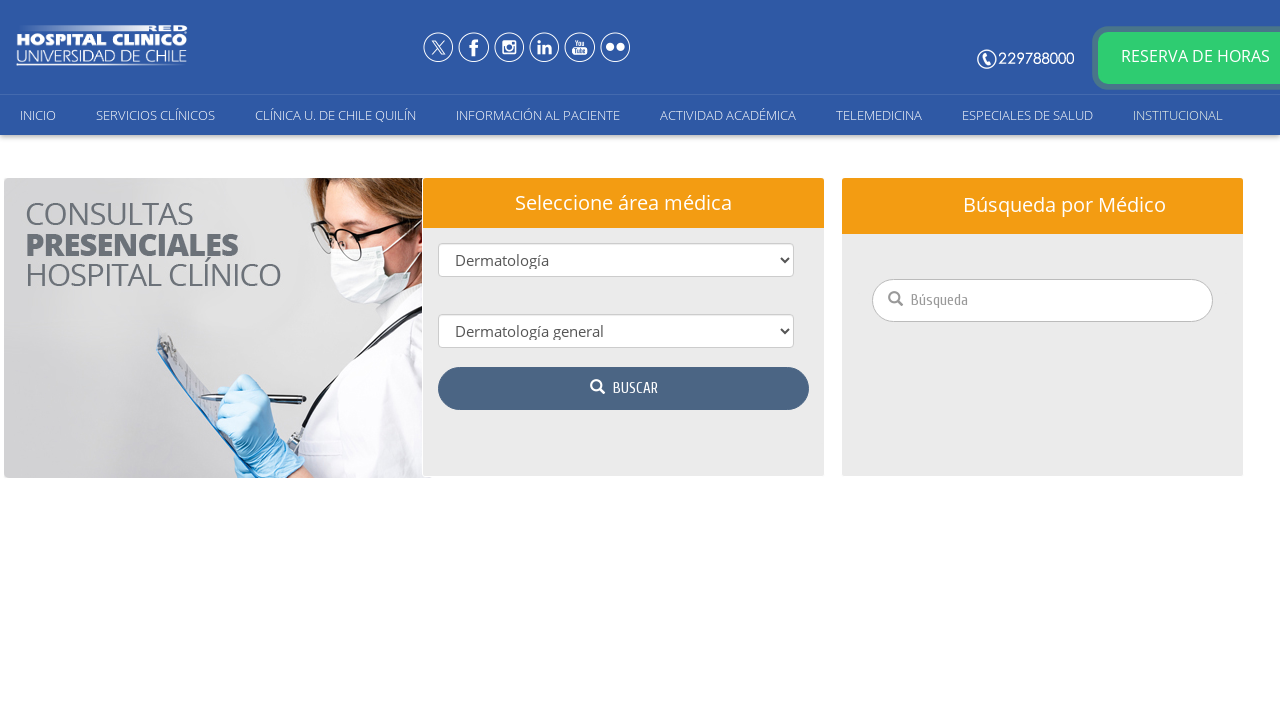

Clicked search button to find dermatology appointments at (624, 388) on #dnn_ctr10551_WCitawebmovil_imbBuscar
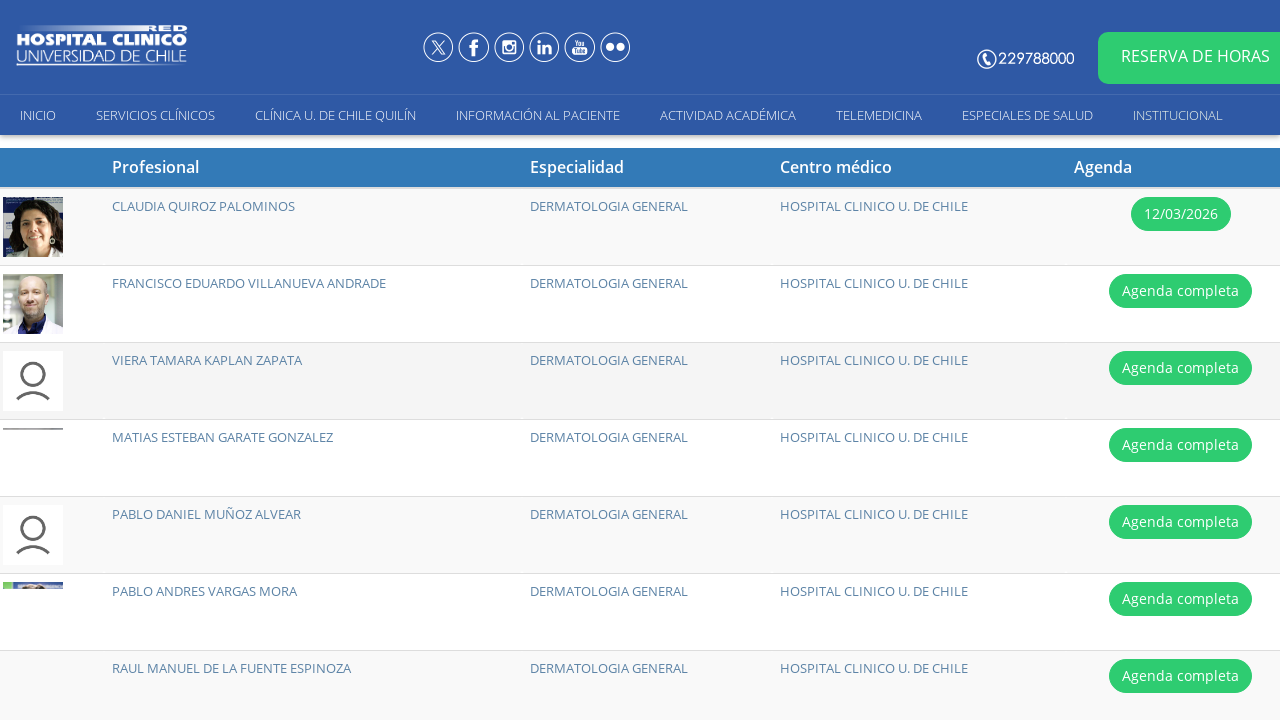

Results table loaded with available dermatology appointments
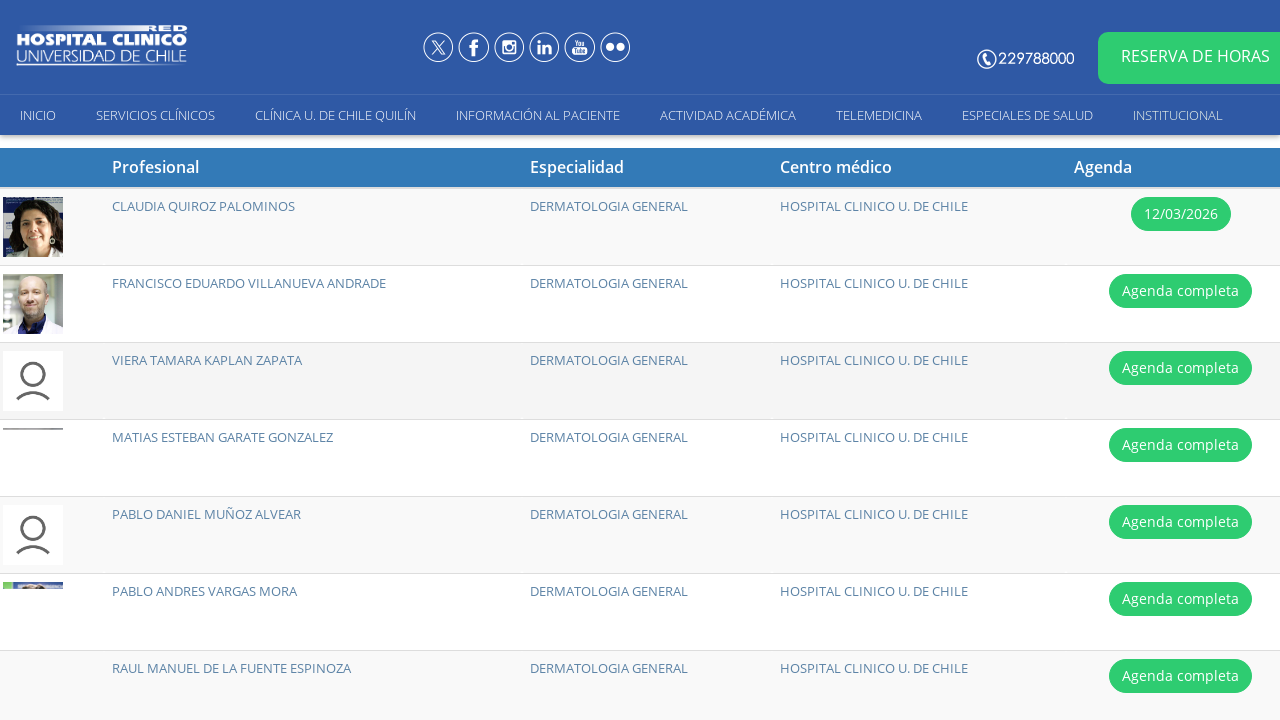

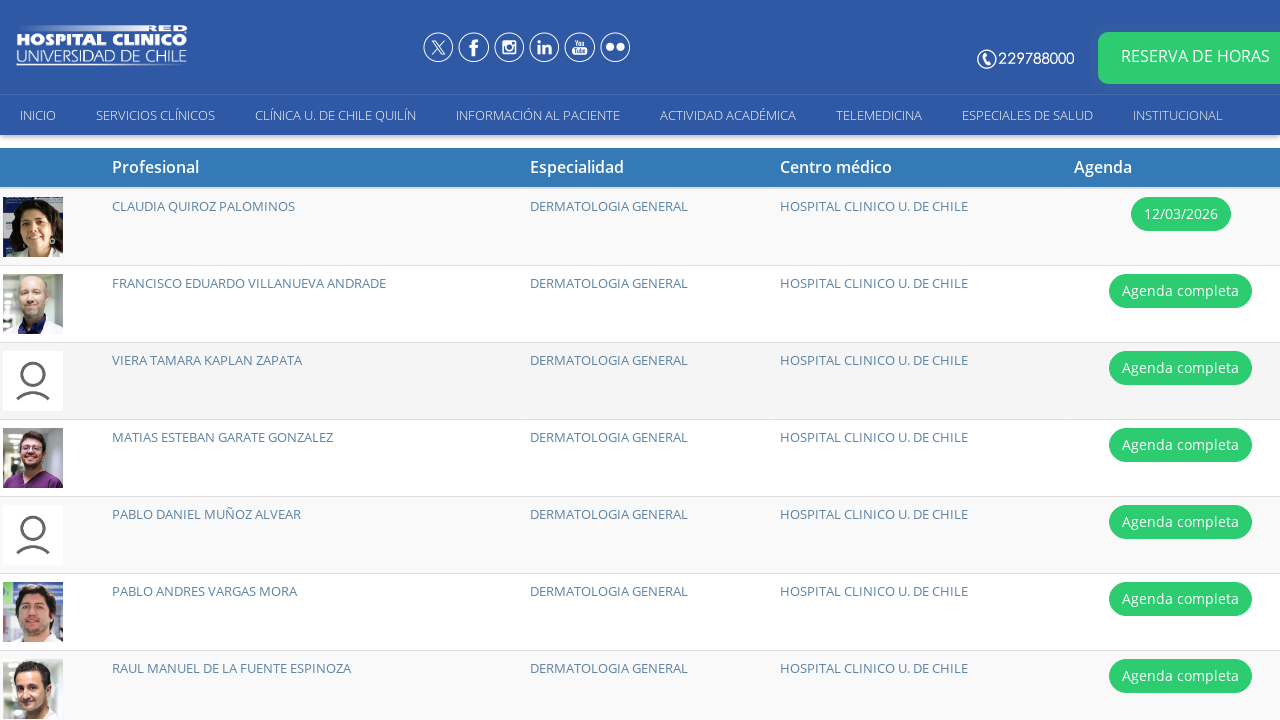